Tests changing the website language from Latvian to Russian and back to Latvian, verifying the title reverts correctly.

Starting URL: http://ss.com

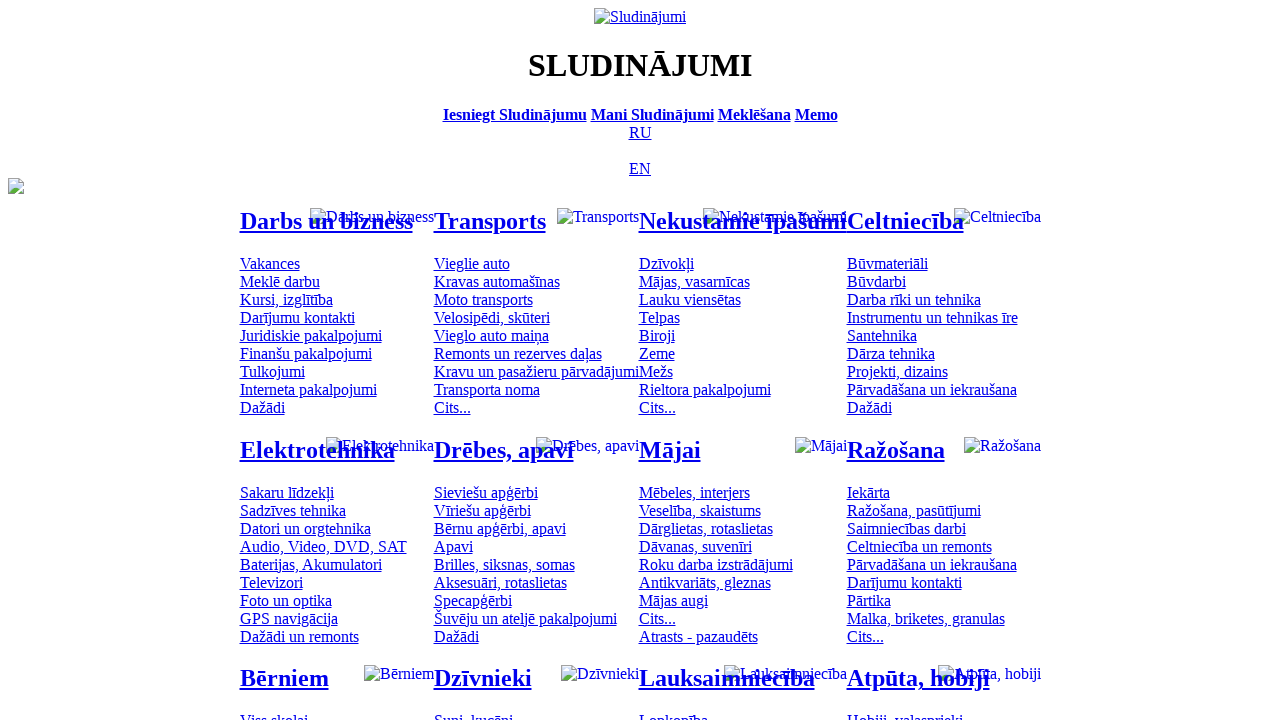

Clicked Russian language option at (640, 132) on [title='По-русски']
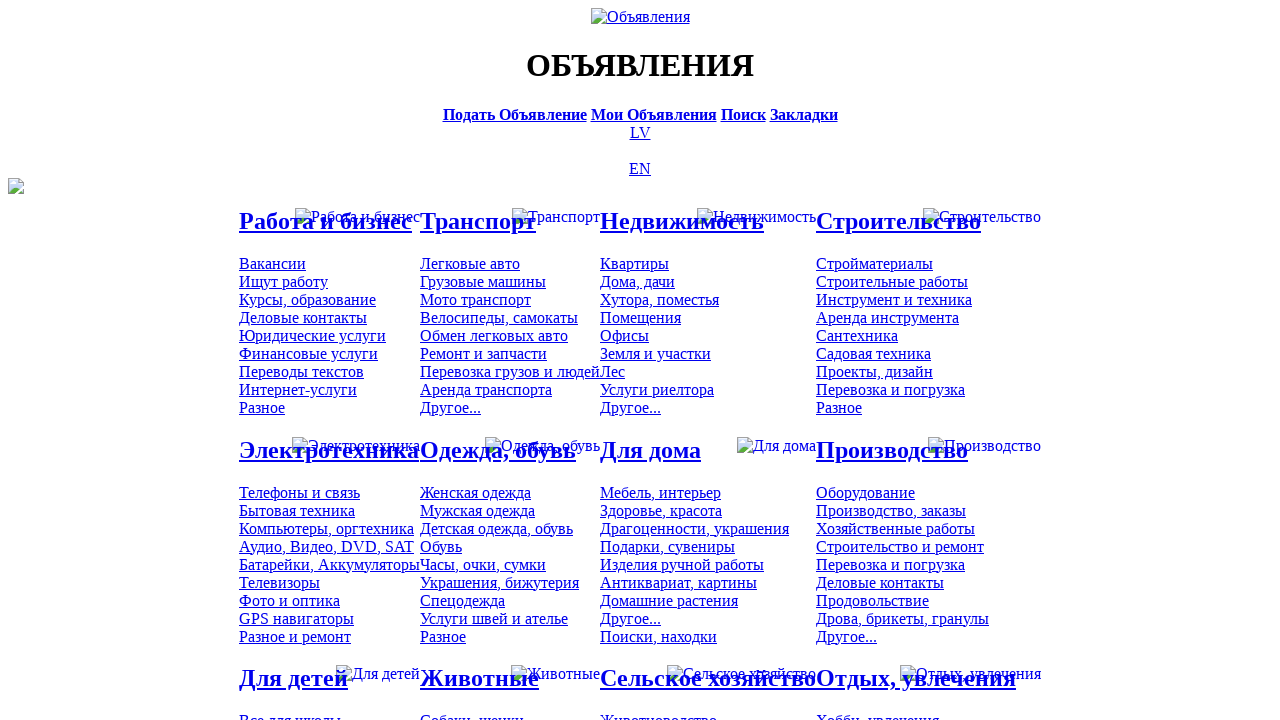

Latvian language option appeared
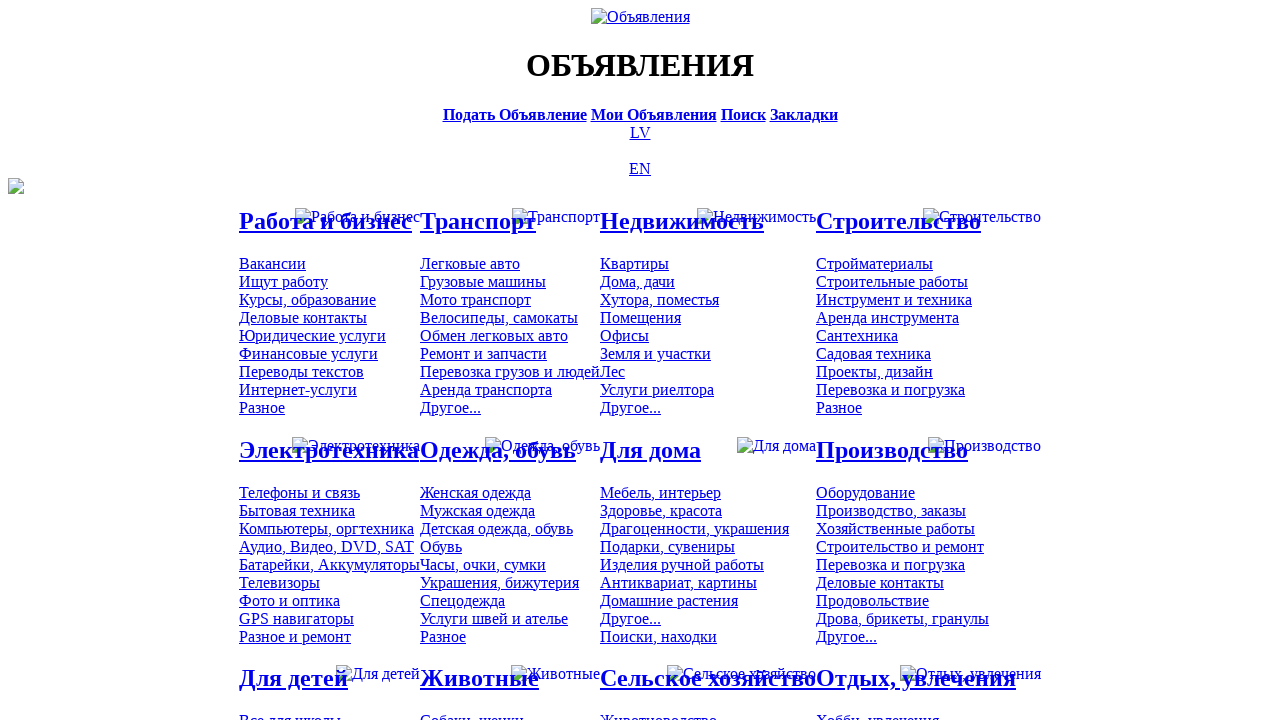

Clicked Latvian language option at (640, 132) on [title='Latviski']
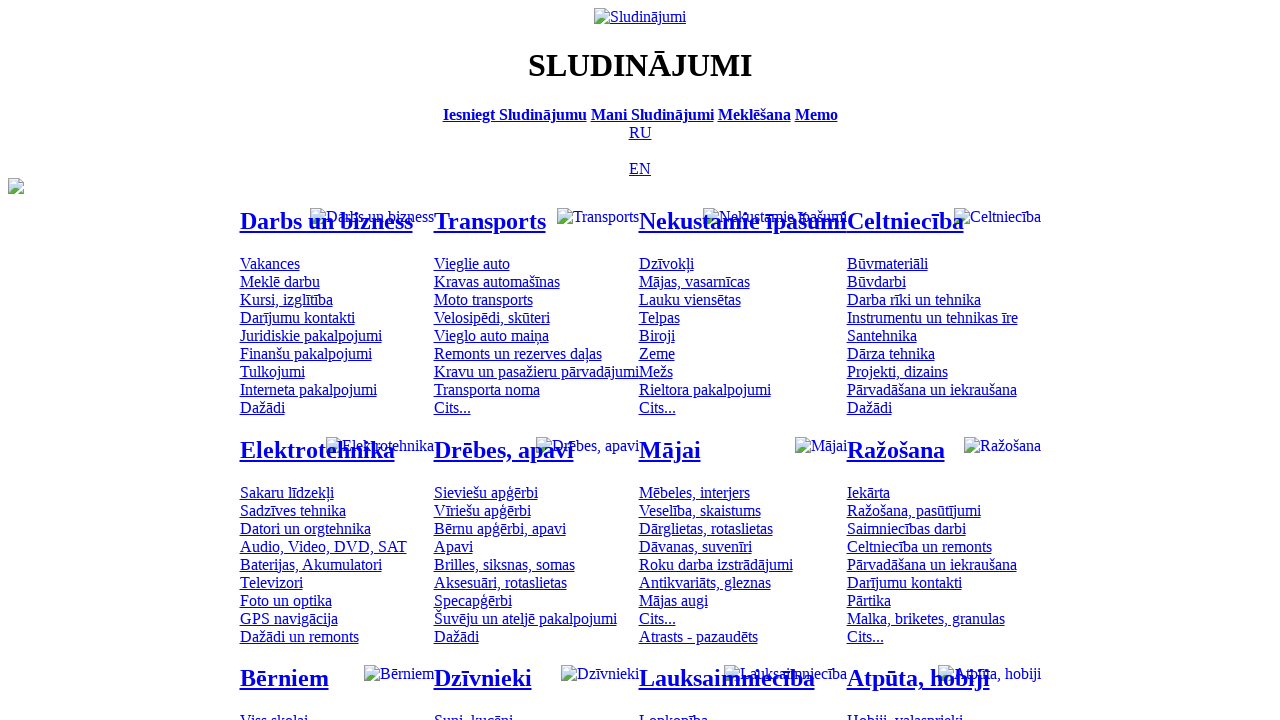

Russian language option reappeared
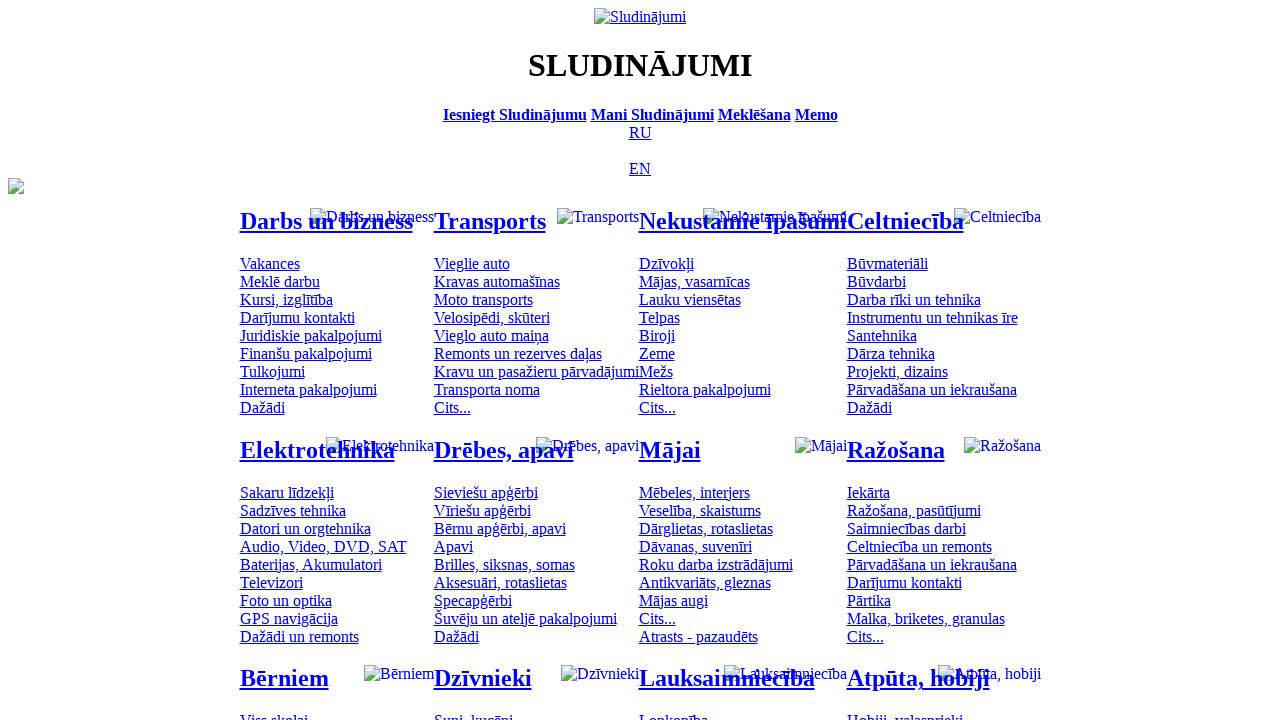

Verified page title is 'Sludinājumi - SS.COM' (Latvian)
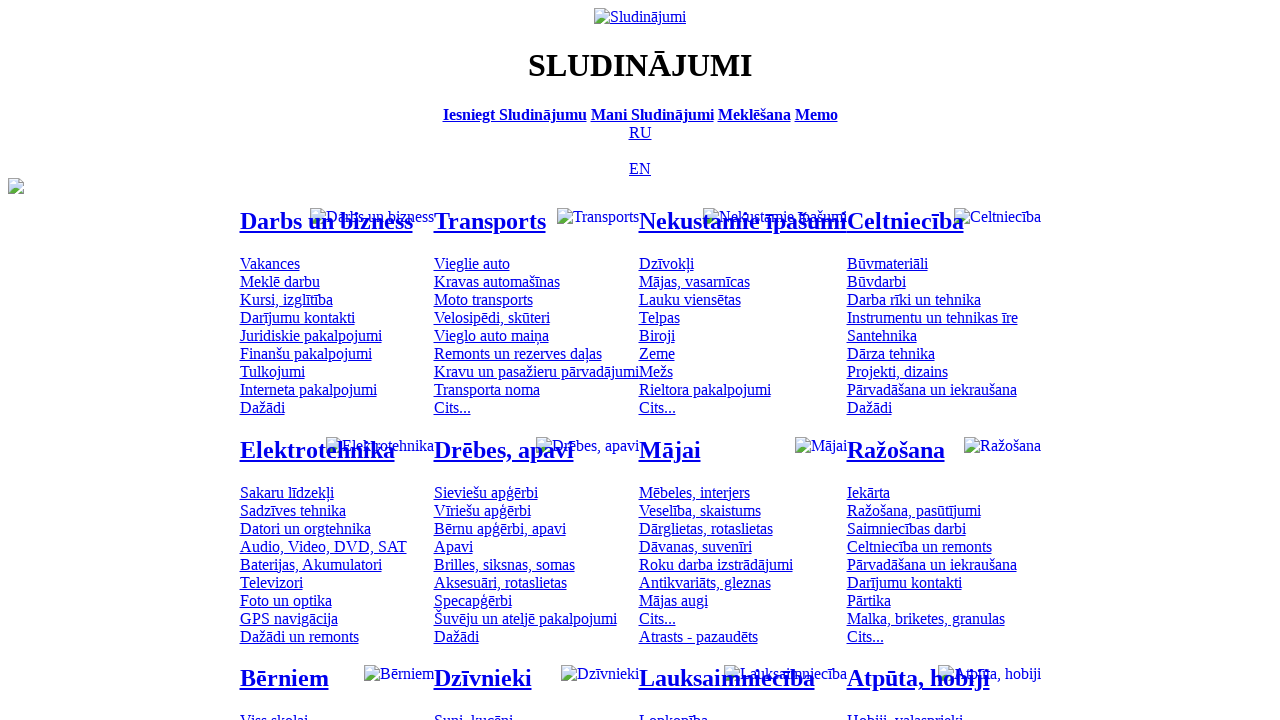

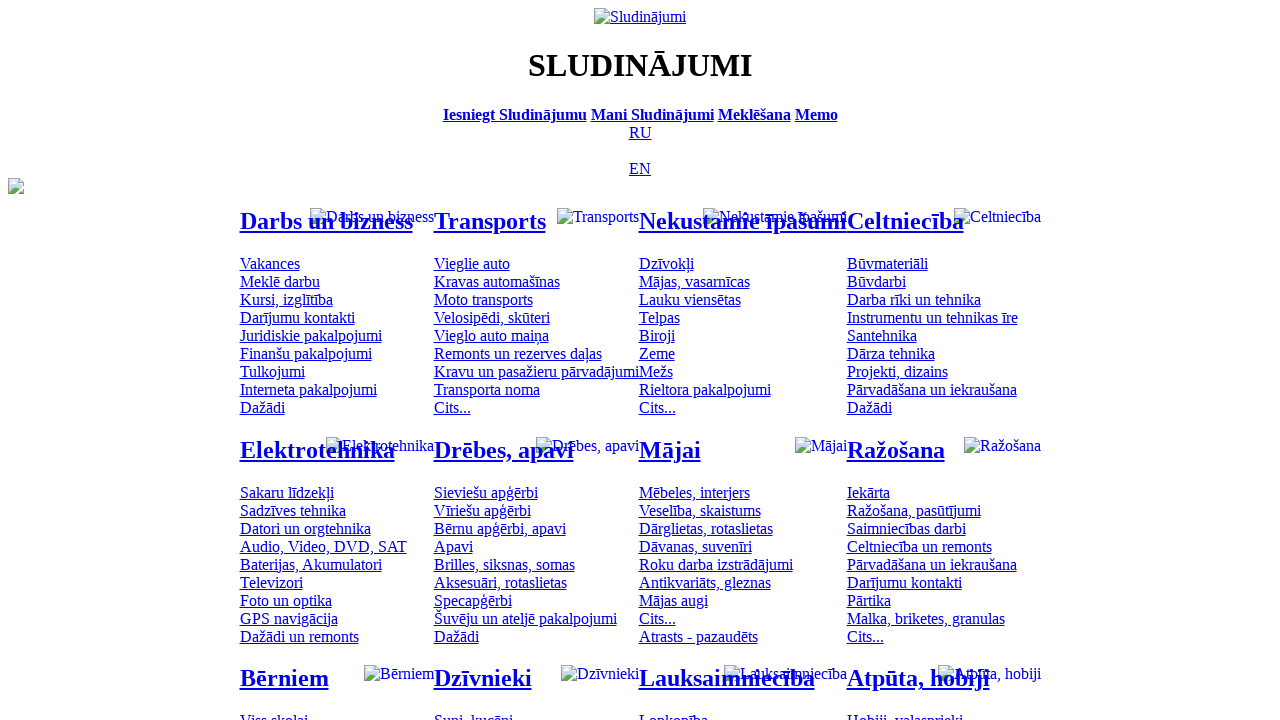